Tests multi-select dropdown functionality by selecting and deselecting multiple options in different ways

Starting URL: https://www.w3schools.com/tags/tryit.asp?filename=tryhtml_select_multiple

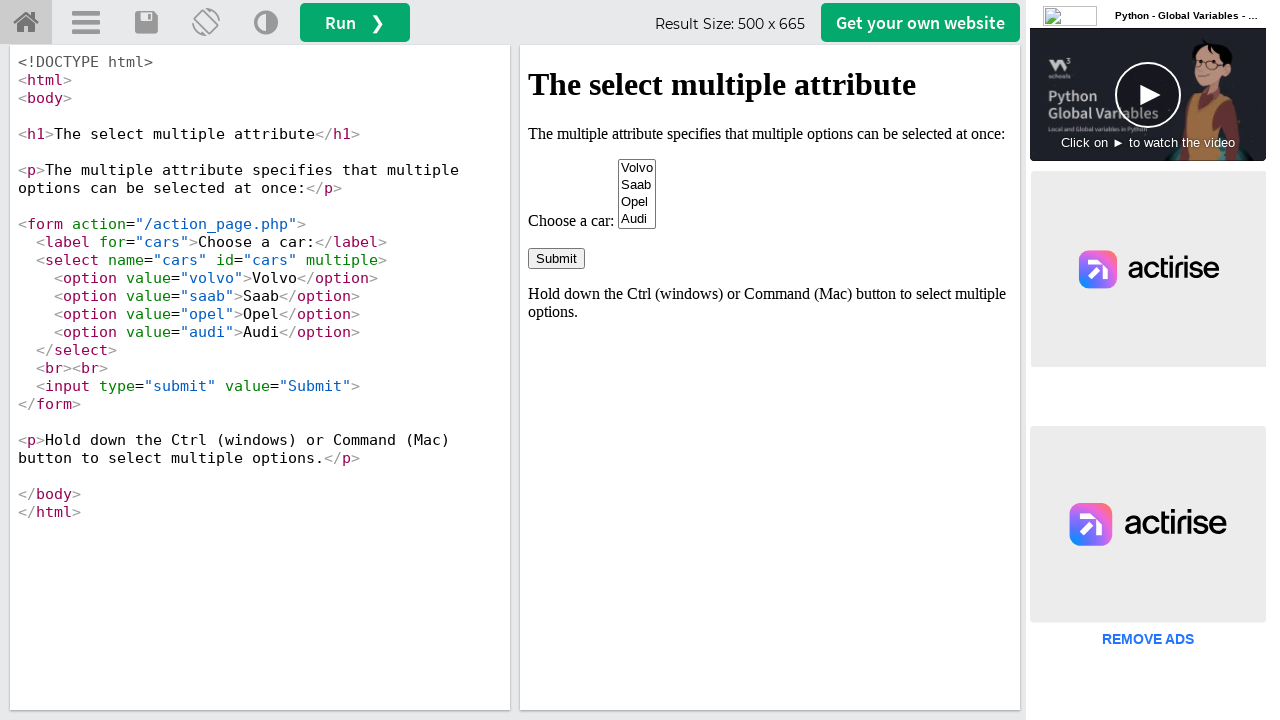

Located iframe containing the form
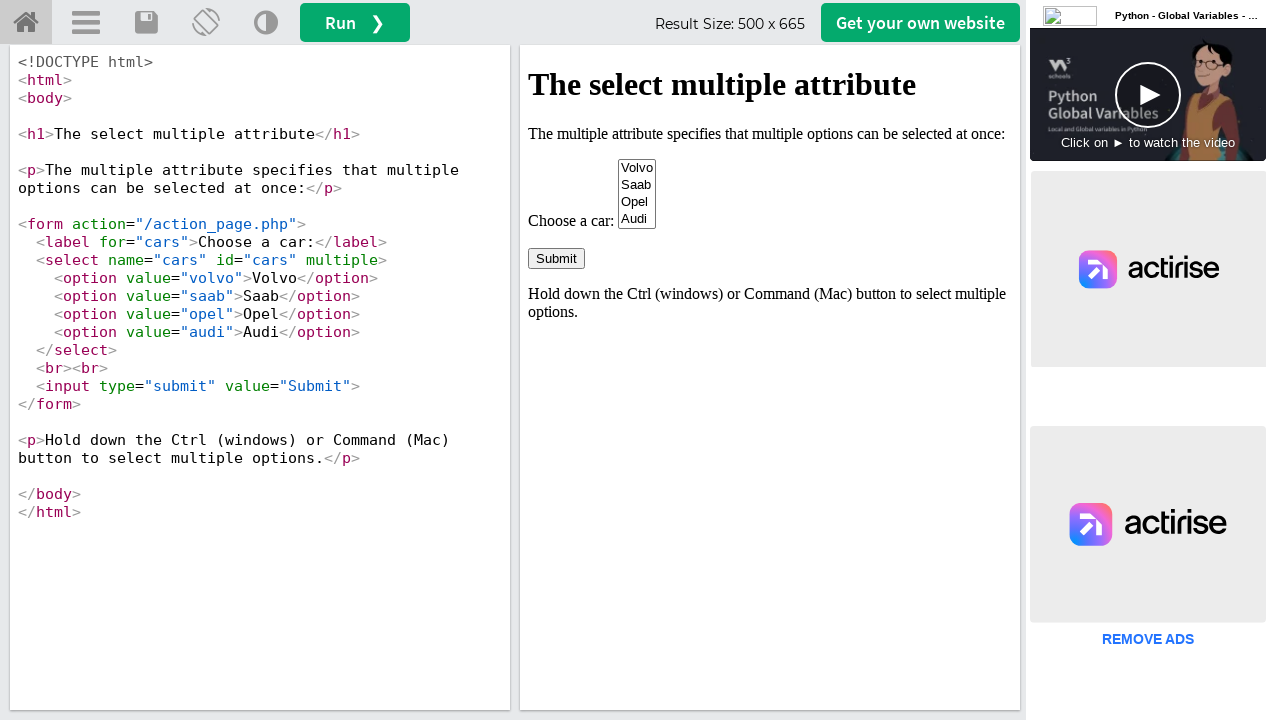

Located multi-select dropdown element with id 'cars'
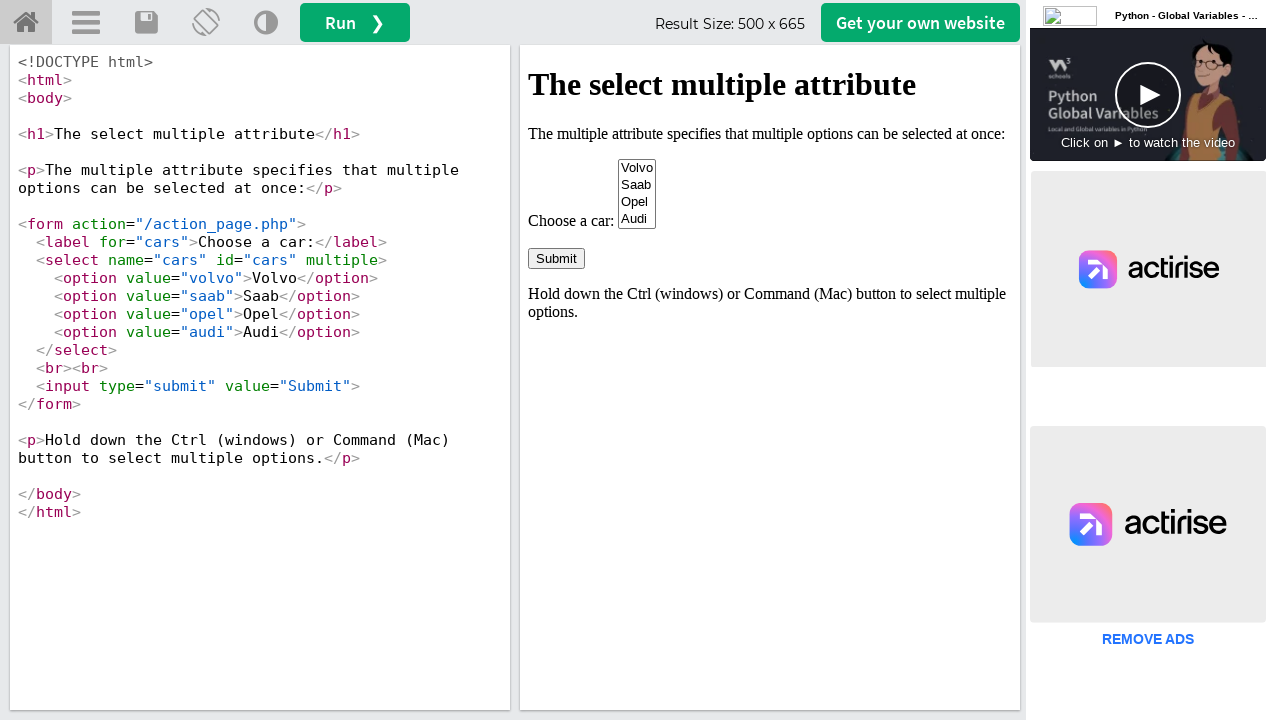

Selected option at index 2 (Opel) in multi-select dropdown on iframe#iframeResult >> internal:control=enter-frame >> #cars
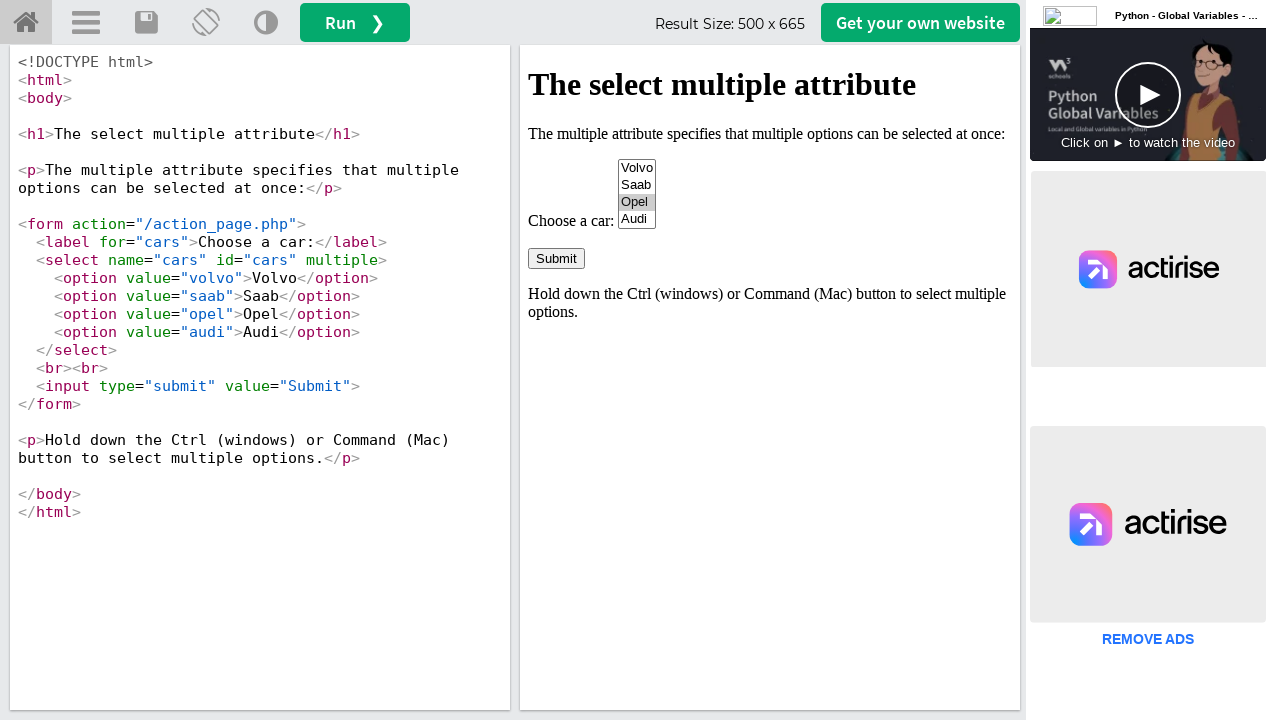

Selected option with value 'volvo' (Volvo) in multi-select dropdown on iframe#iframeResult >> internal:control=enter-frame >> #cars
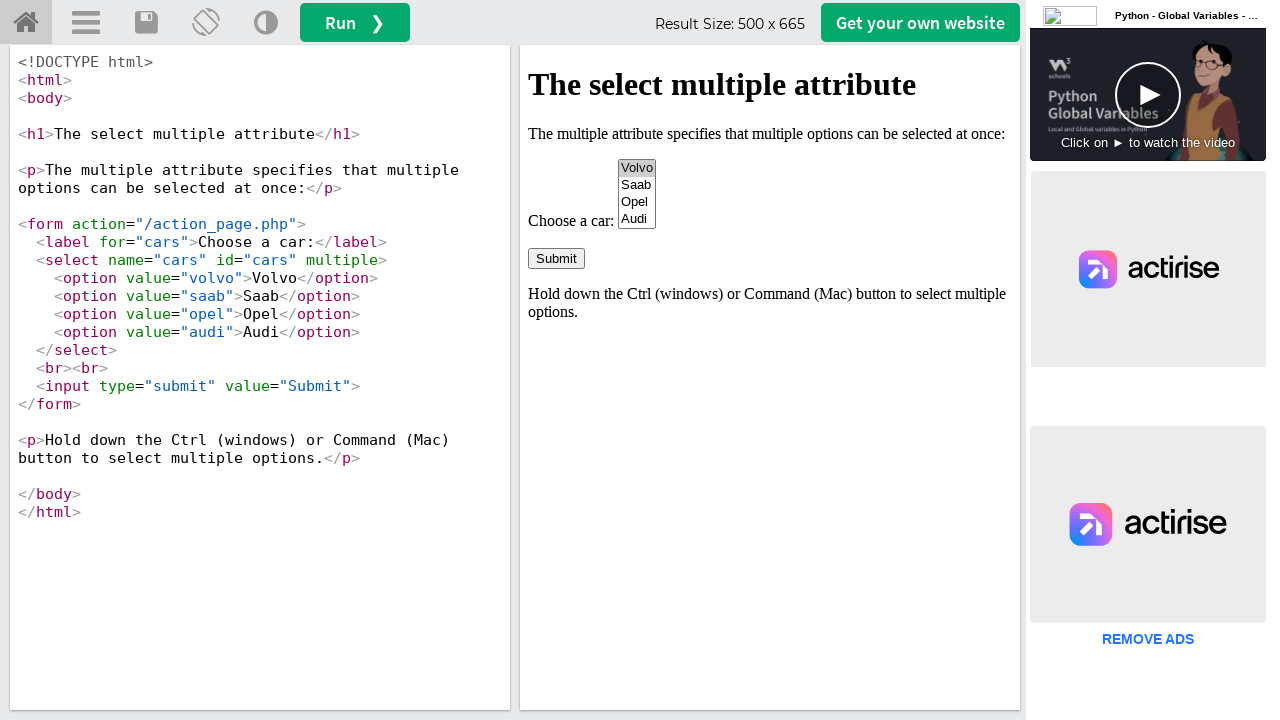

Selected option with visible text 'Audi' in multi-select dropdown on iframe#iframeResult >> internal:control=enter-frame >> #cars
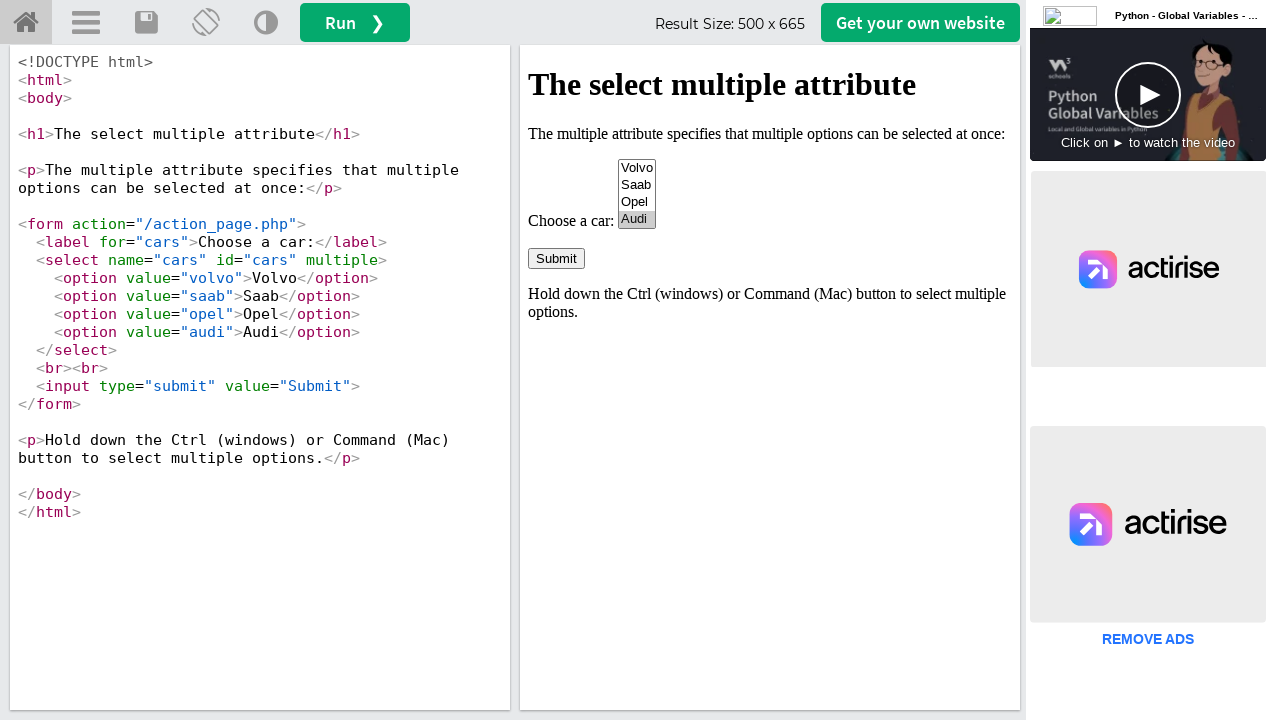

Cleared all selections in multi-select dropdown on iframe#iframeResult >> internal:control=enter-frame >> #cars
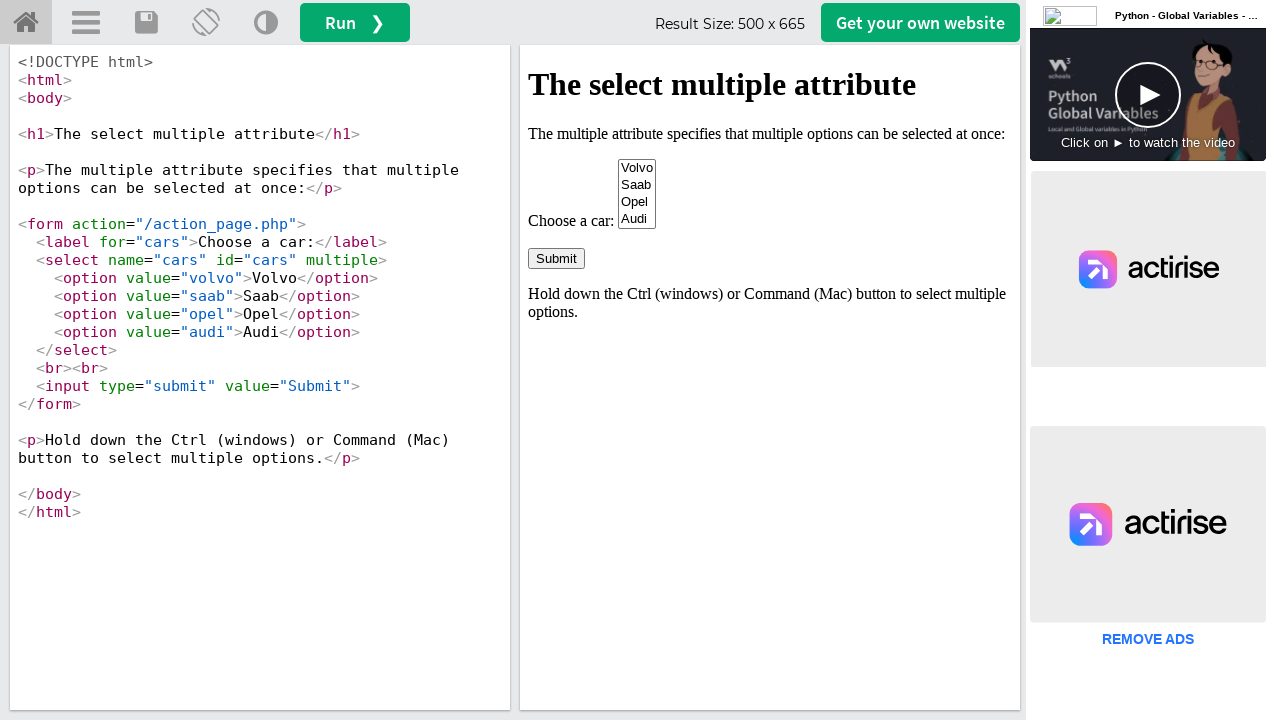

Retrieved all option elements from multi-select dropdown
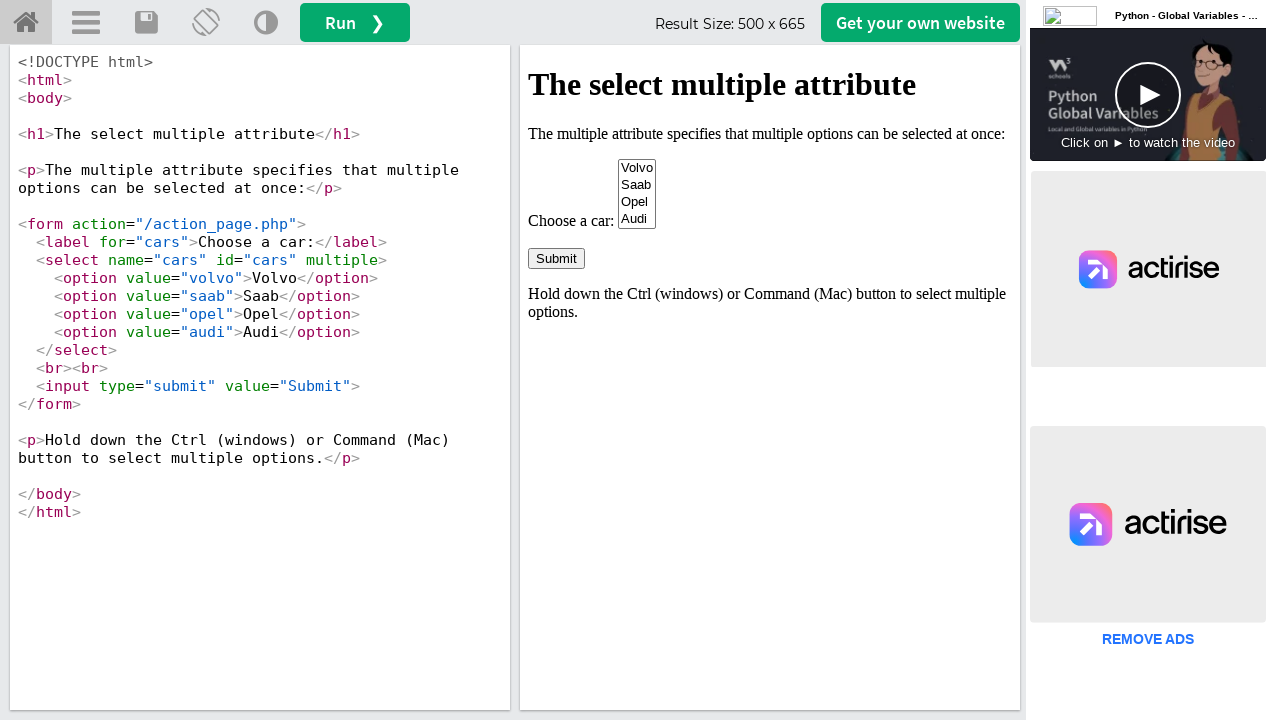

Extracted values from all options in the dropdown
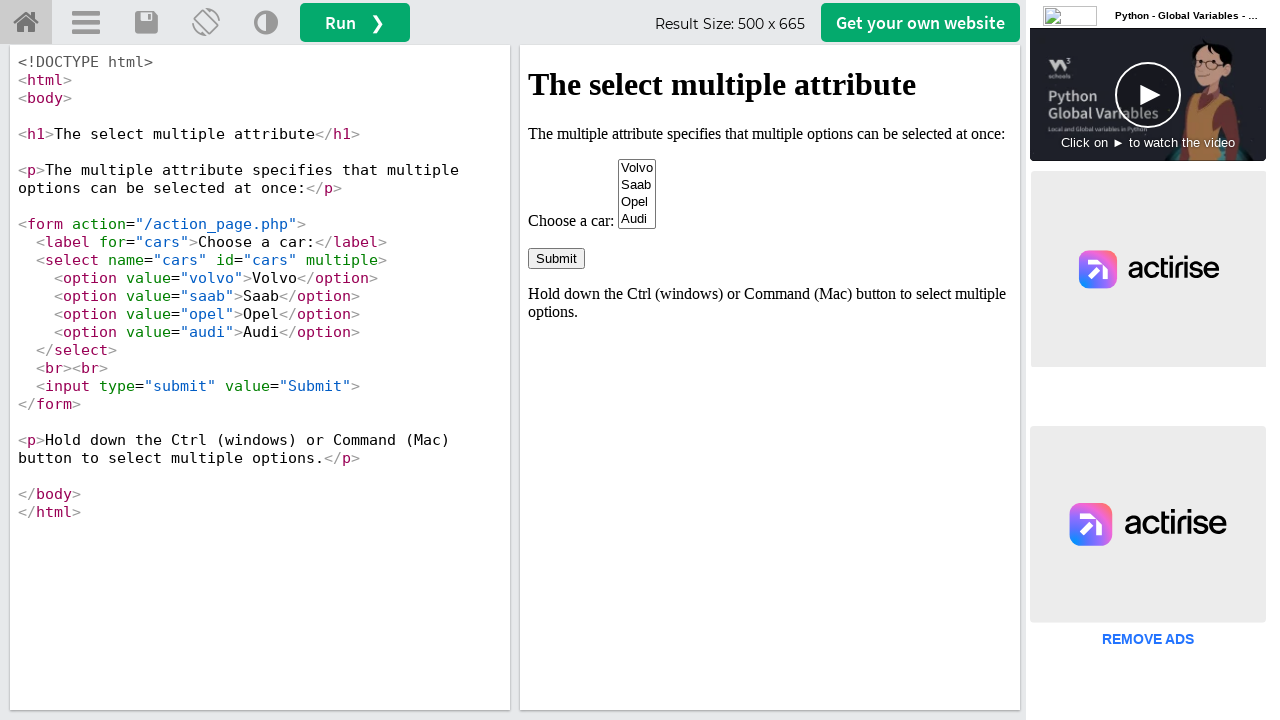

Selected all options in the multi-select dropdown on iframe#iframeResult >> internal:control=enter-frame >> #cars
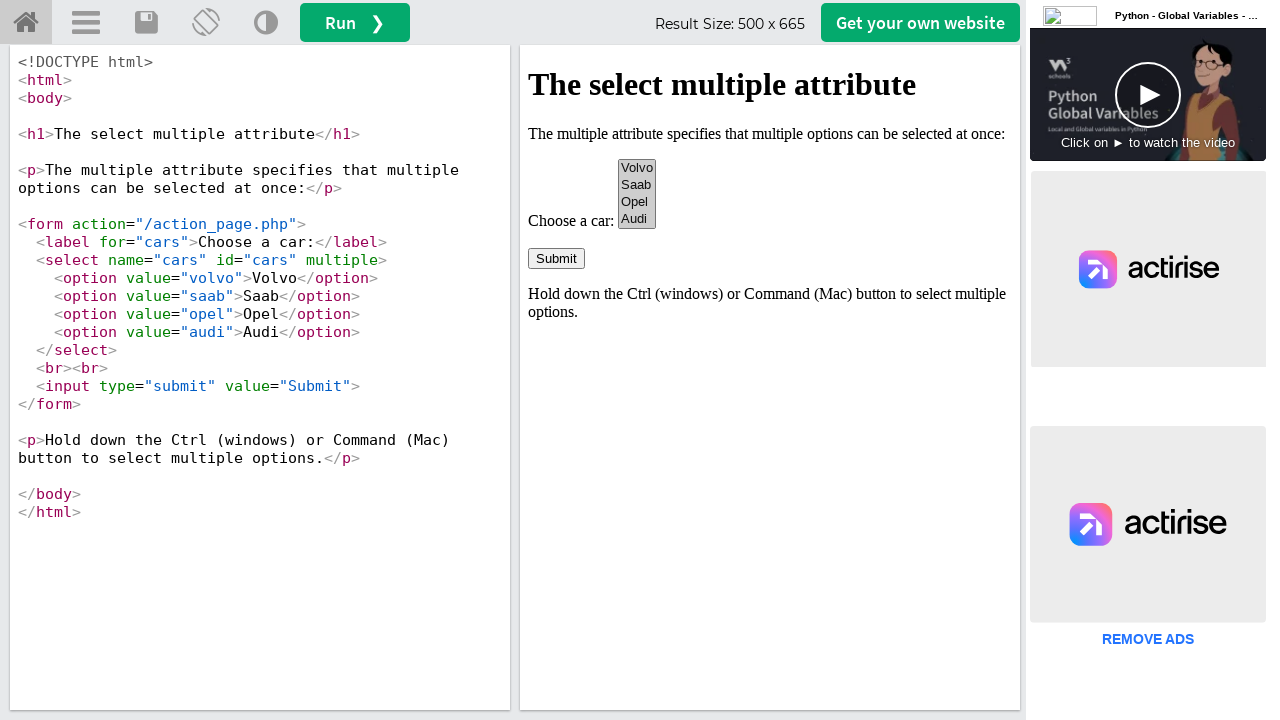

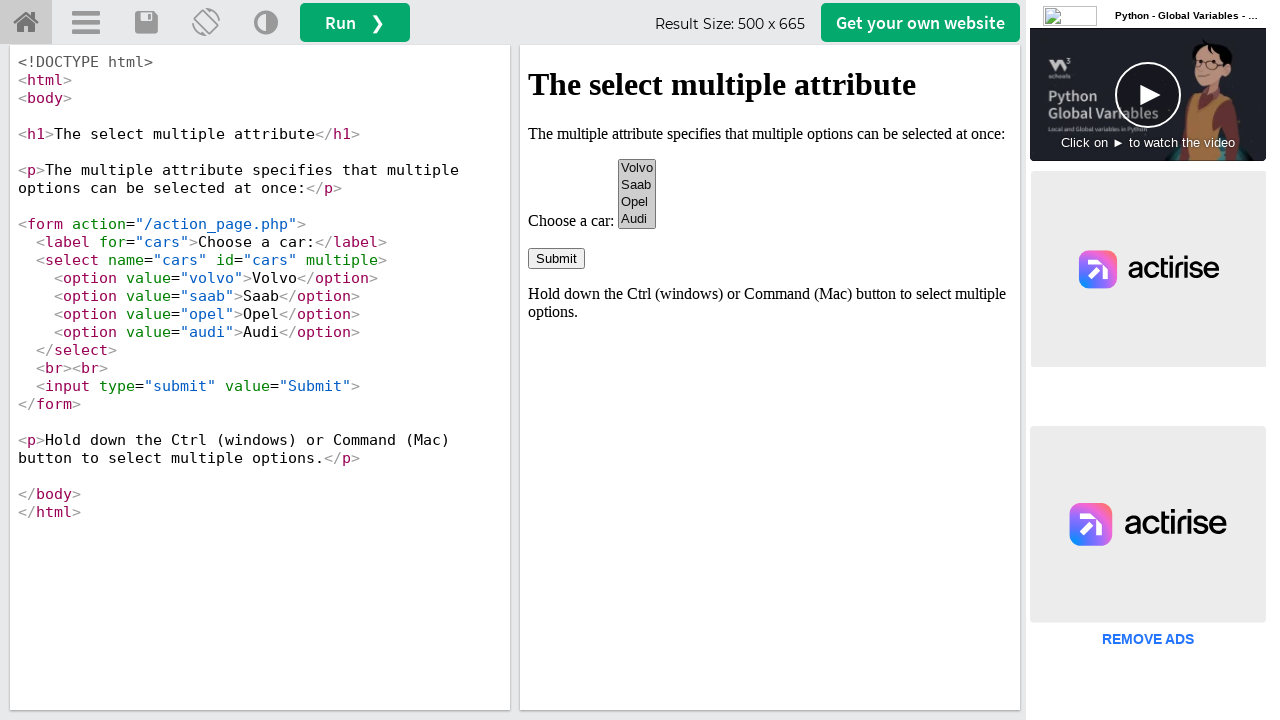